Tests a calculator form by reading two numbers from the page, calculating their sum, selecting the result from a dropdown, and submitting the form

Starting URL: http://suninjuly.github.io/selects1.html

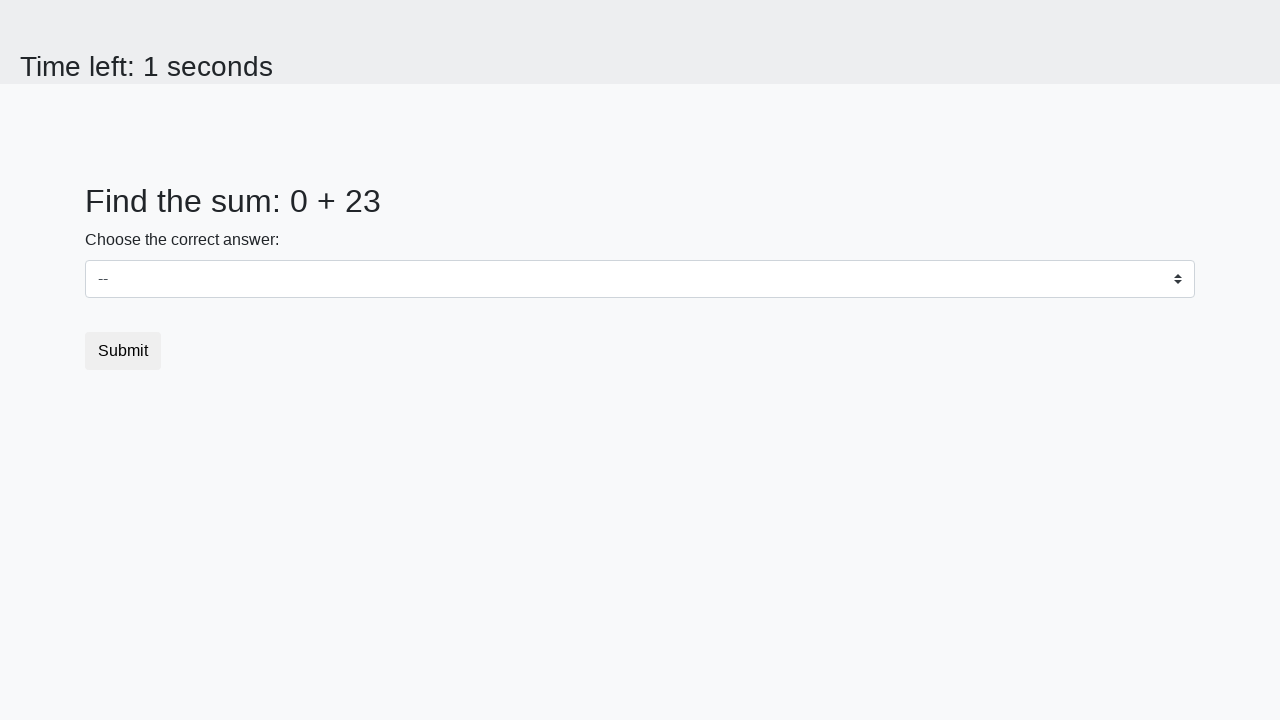

Read first number from #num1 element
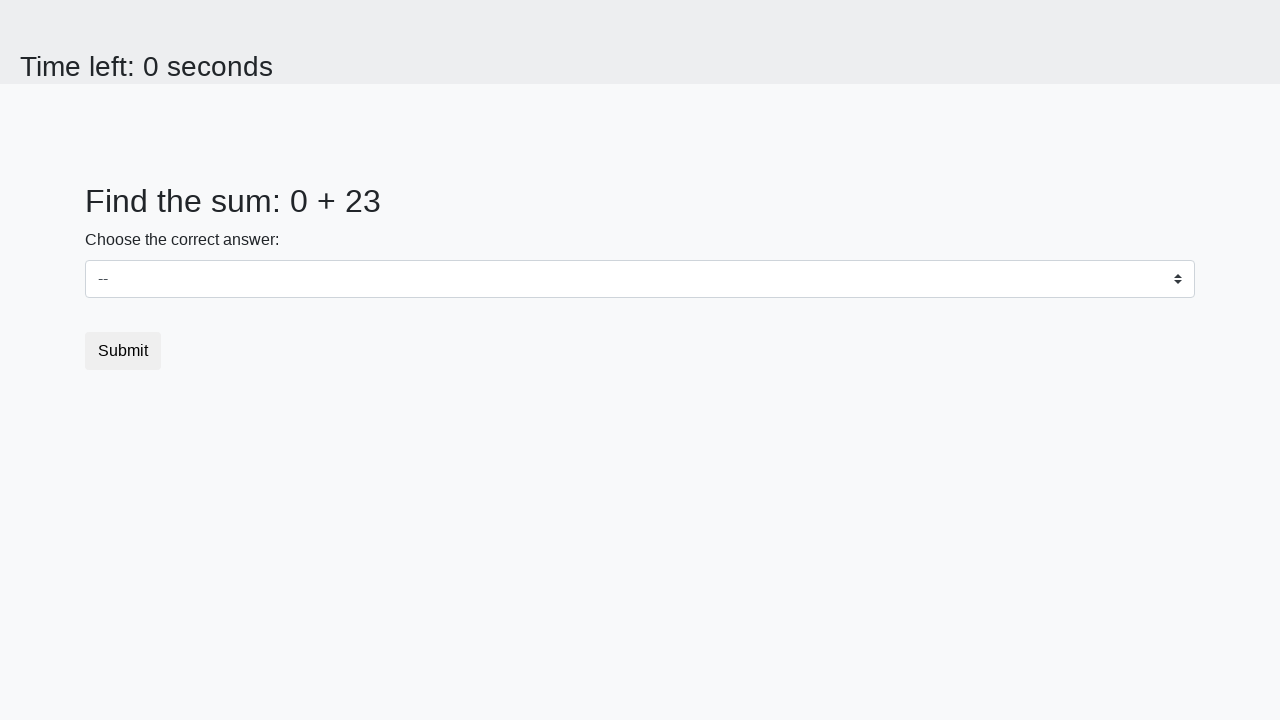

Read second number from #num2 element
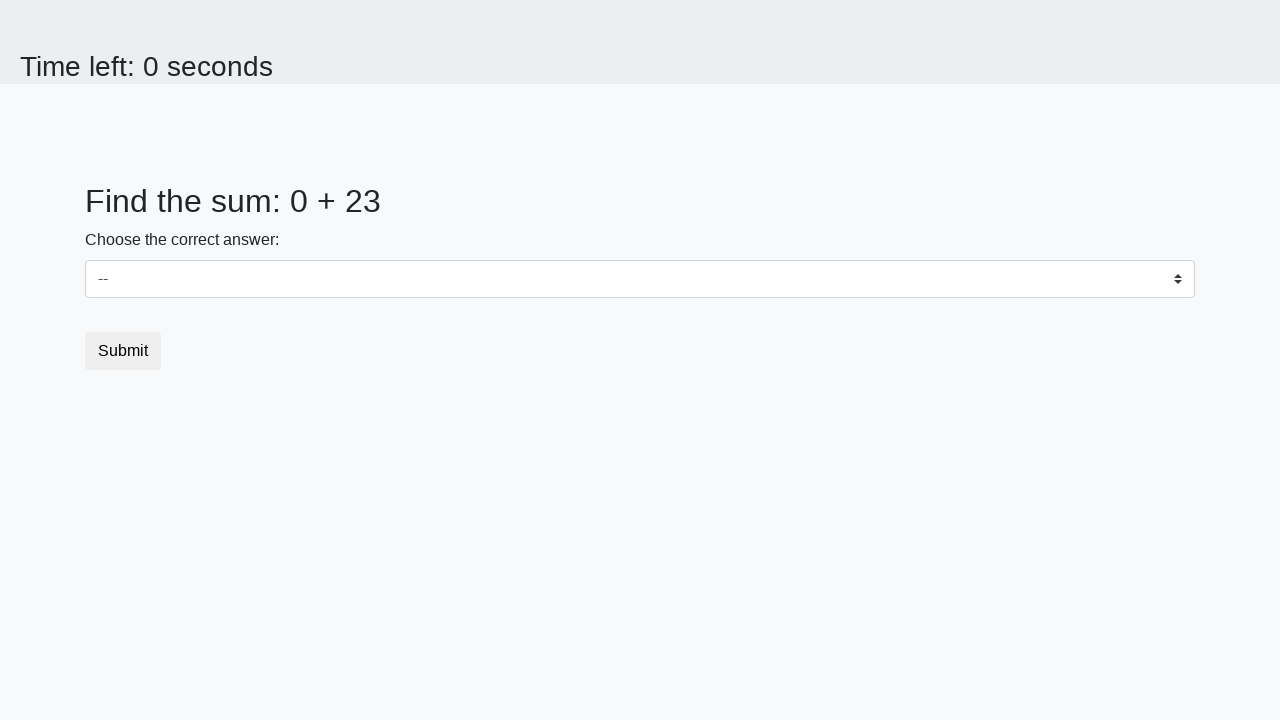

Calculated sum: 0 + 23 = 23
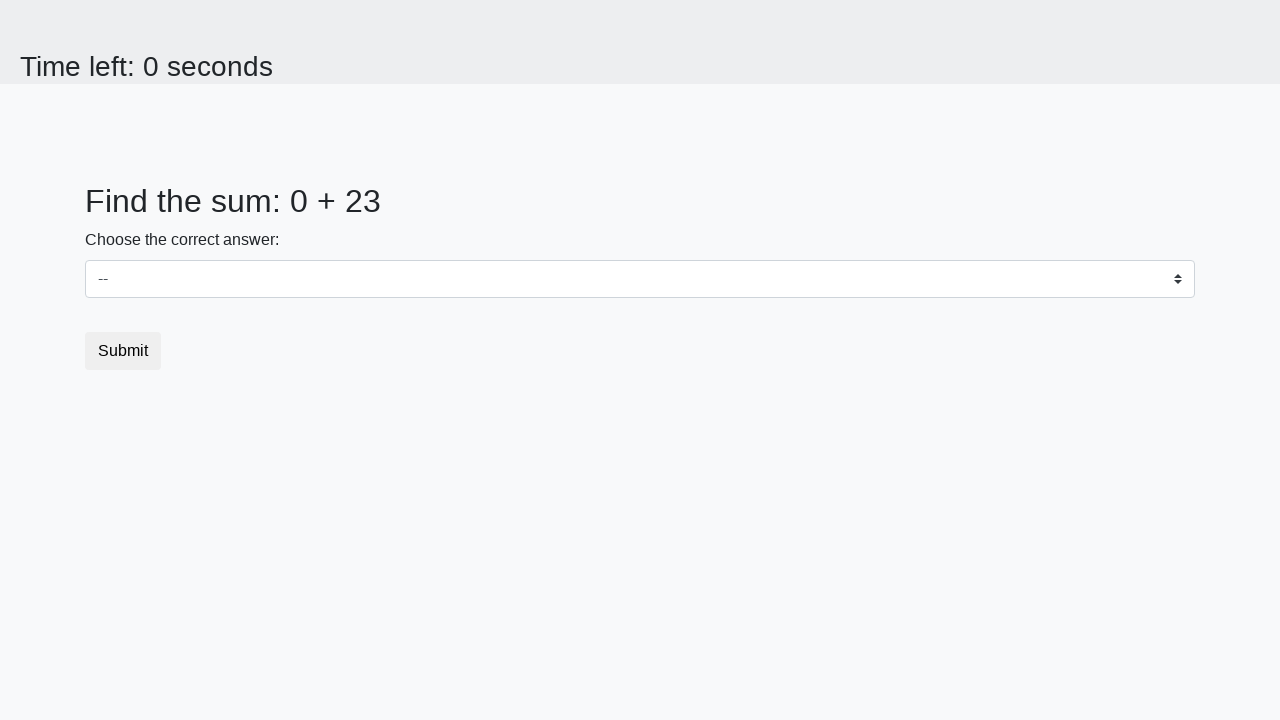

Selected 23 from dropdown #dropdown on #dropdown
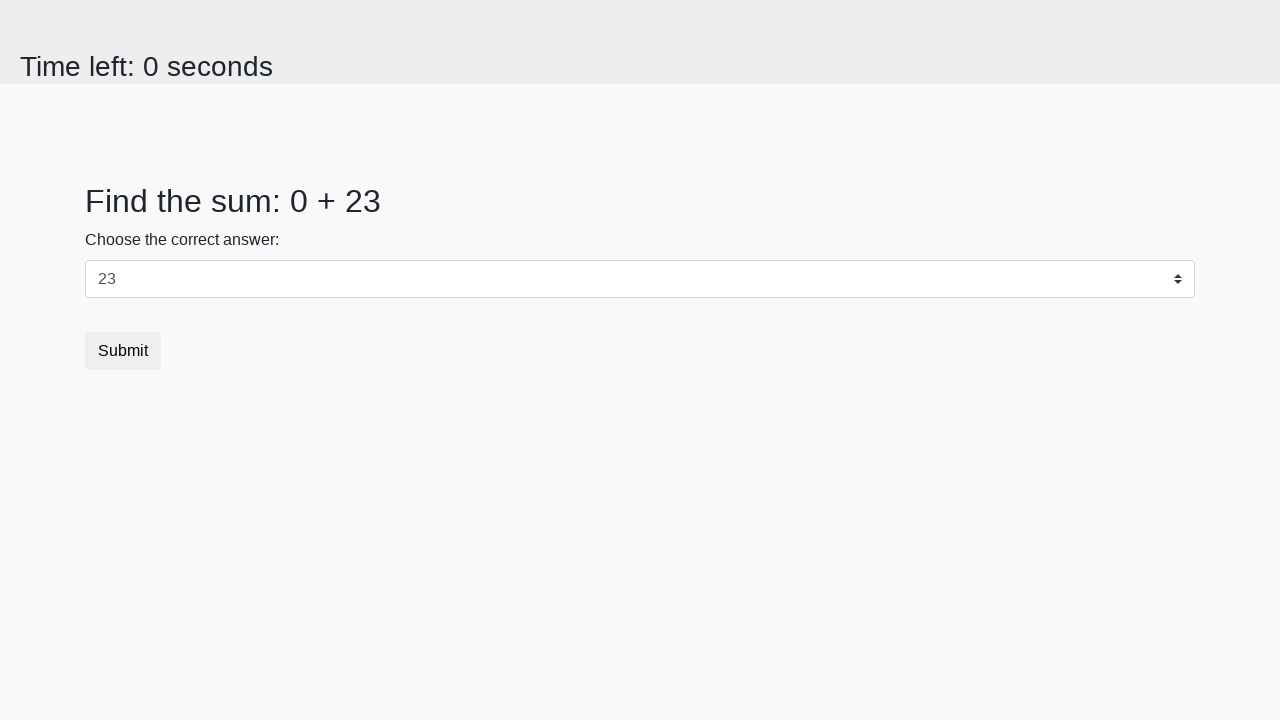

Clicked submit button at (123, 351) on button.btn
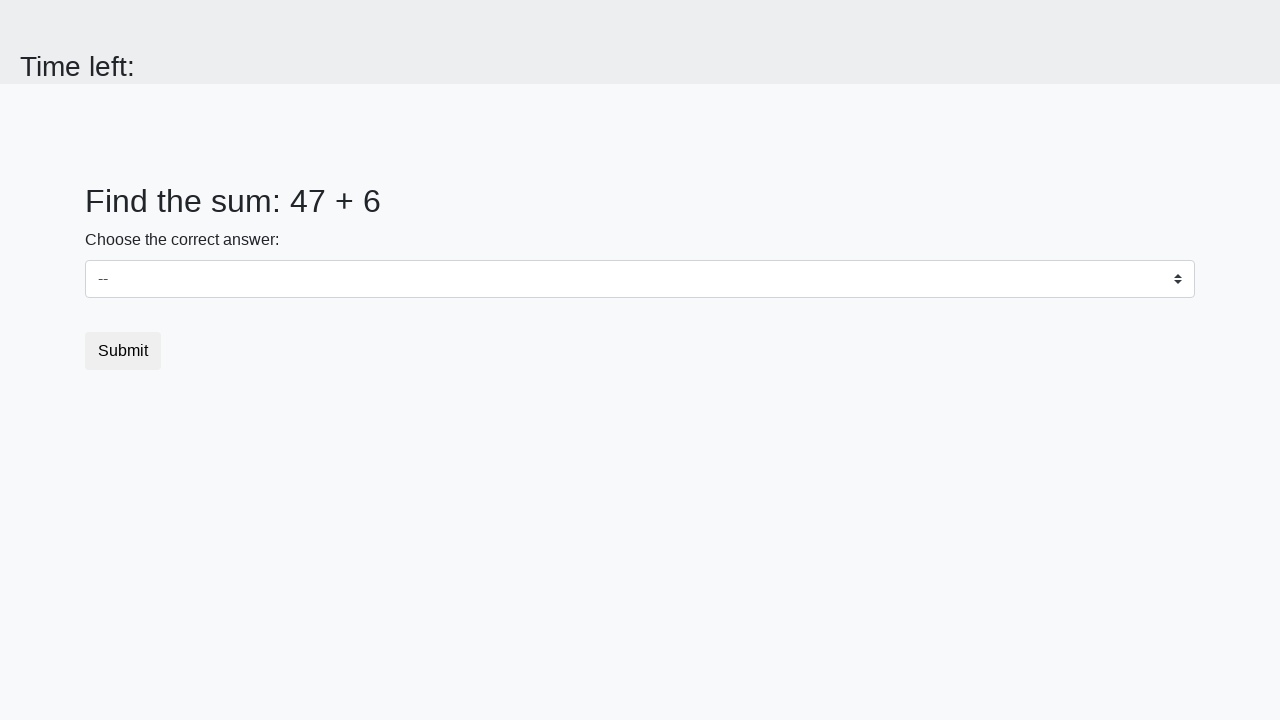

Waited 1 second for form submission to complete
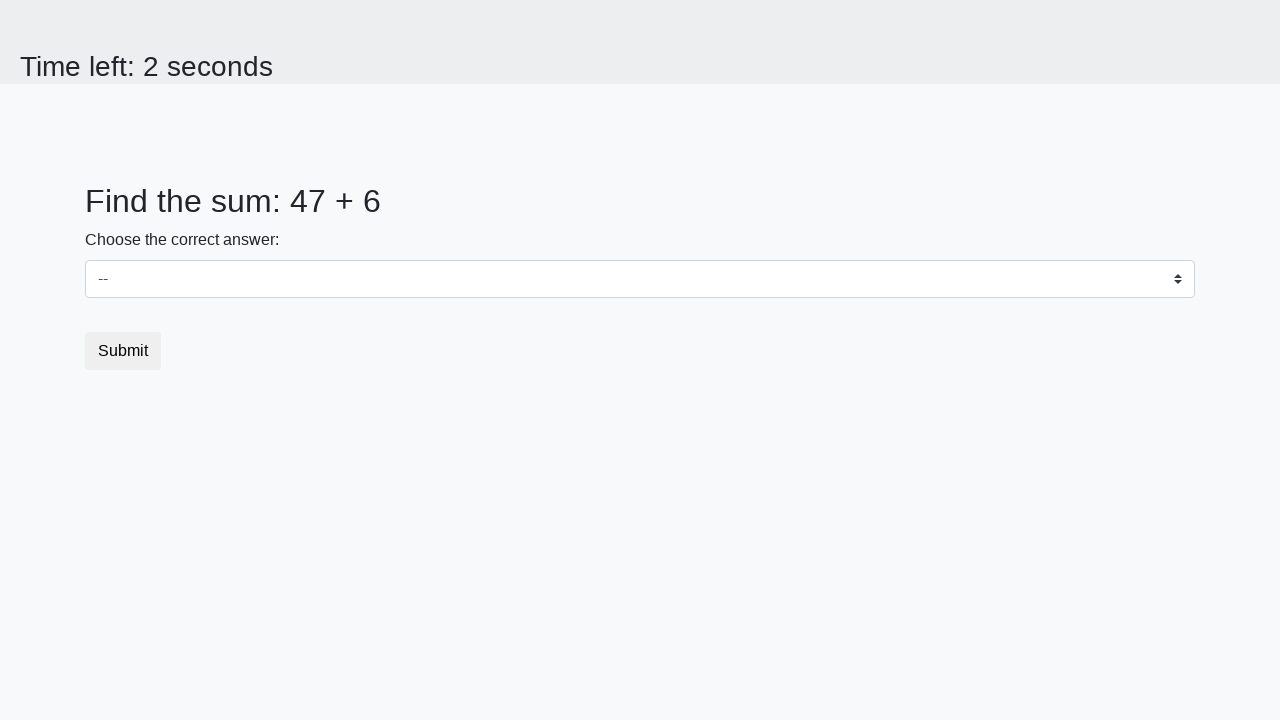

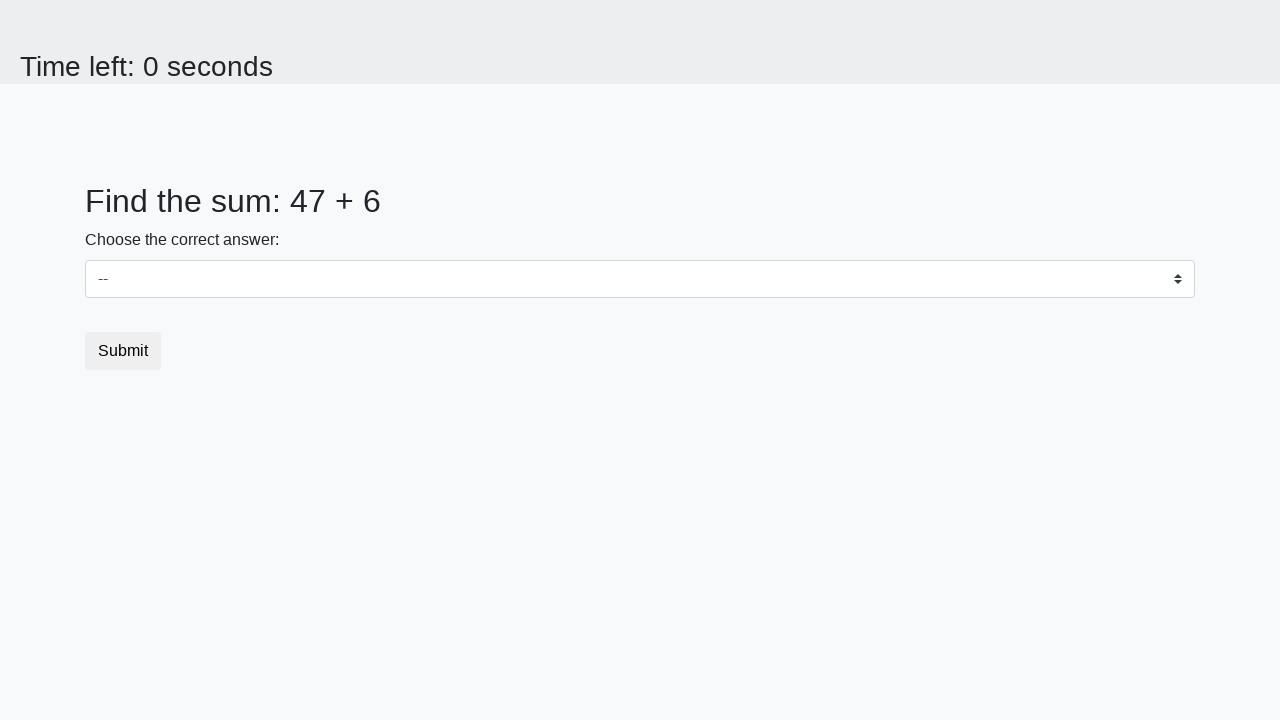